Tests that clicking the Email column header sorts the text values in ascending alphabetical order.

Starting URL: http://the-internet.herokuapp.com/tables

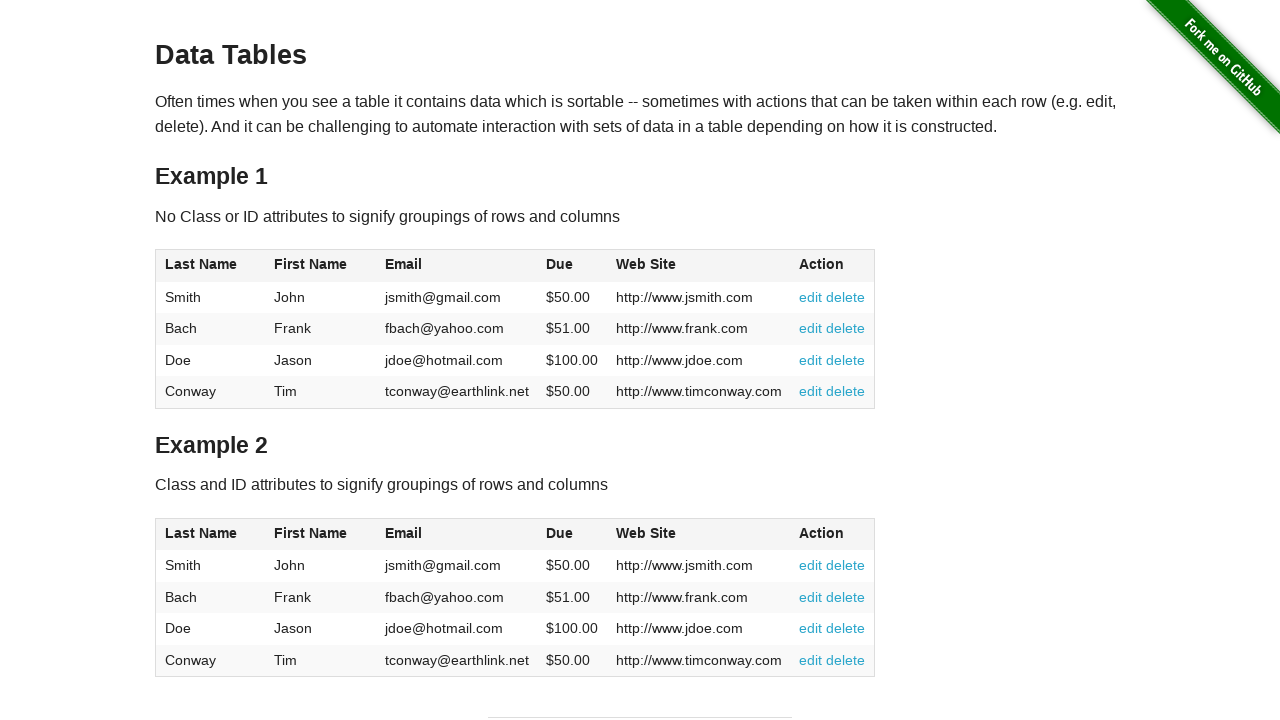

Clicked Email column header to sort in ascending order at (457, 266) on #table1 thead tr th:nth-of-type(3)
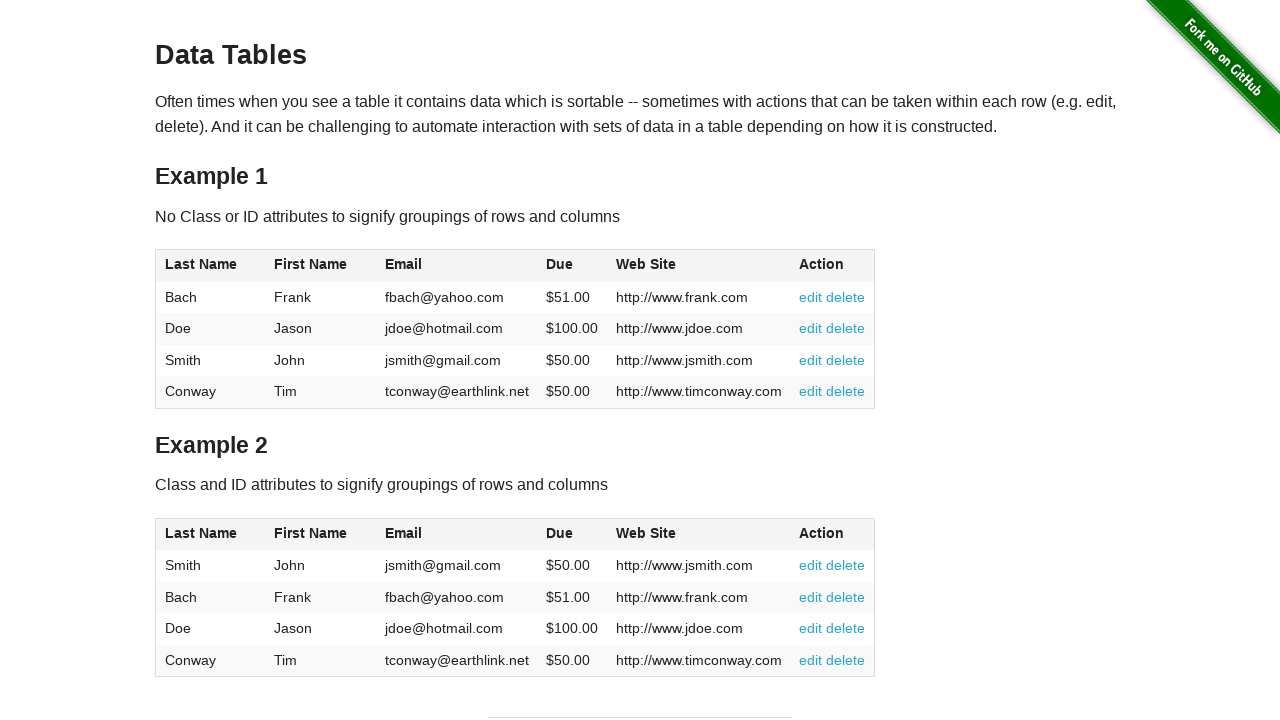

Waited for table body email column to load after sort
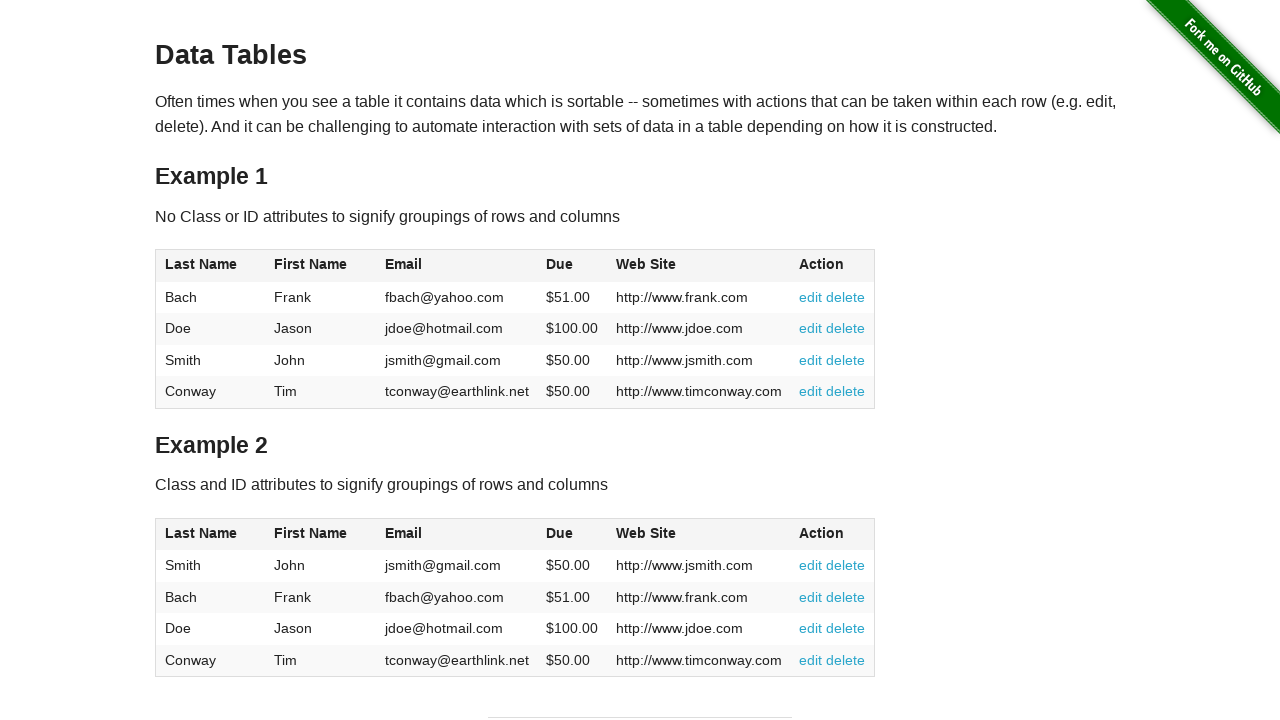

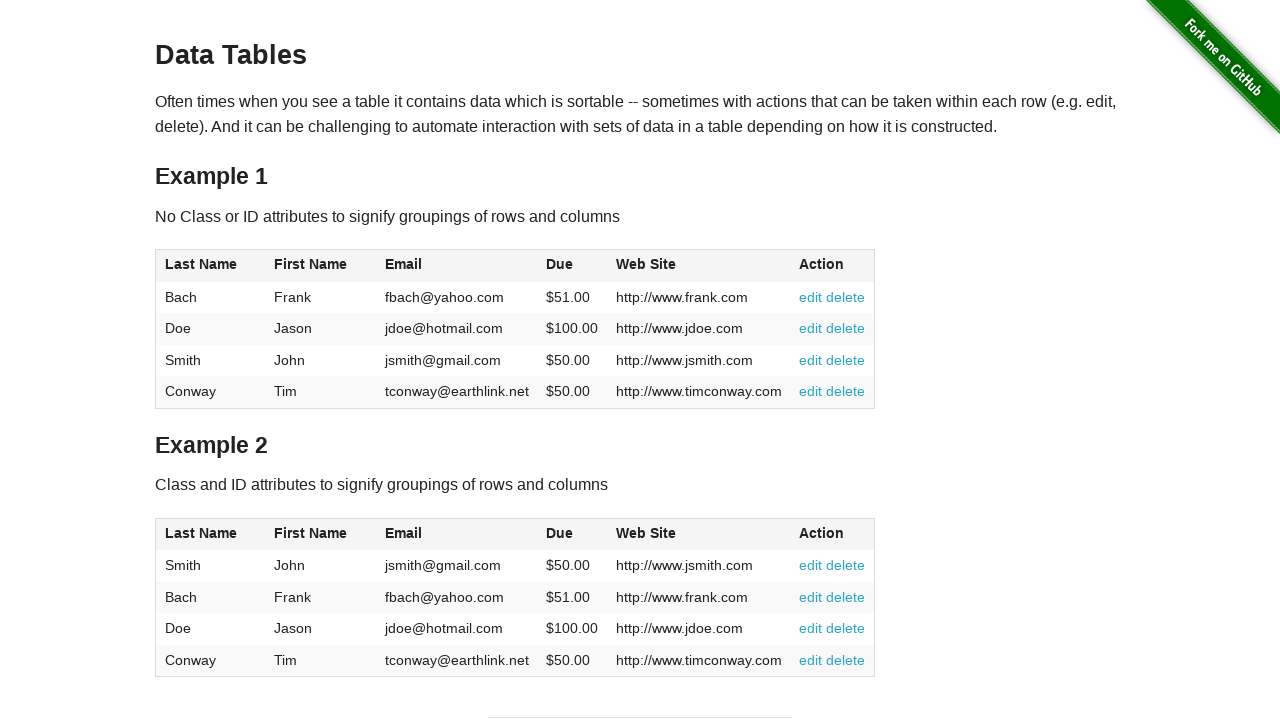